Tests sorting the Due column in descending order by clicking the column header twice and verifying the values are sorted correctly

Starting URL: http://the-internet.herokuapp.com/tables

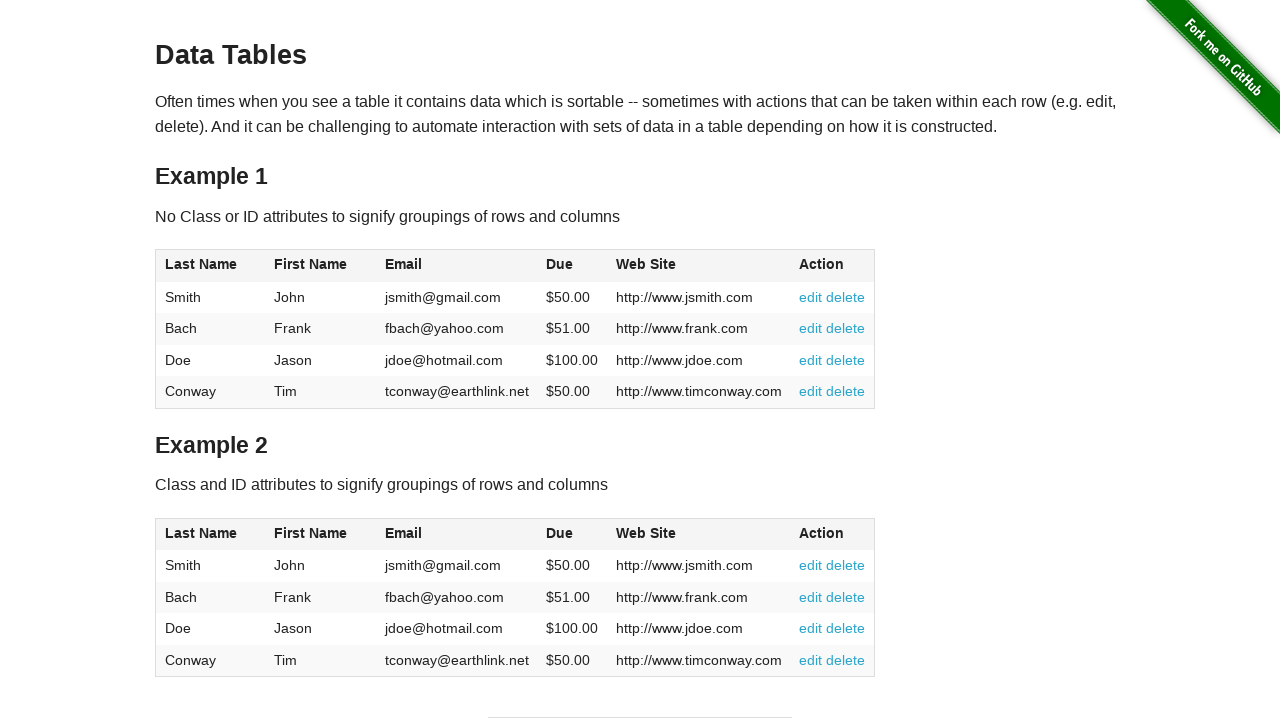

Clicked Due column header to sort ascending at (572, 266) on #table1 thead tr th:nth-of-type(4)
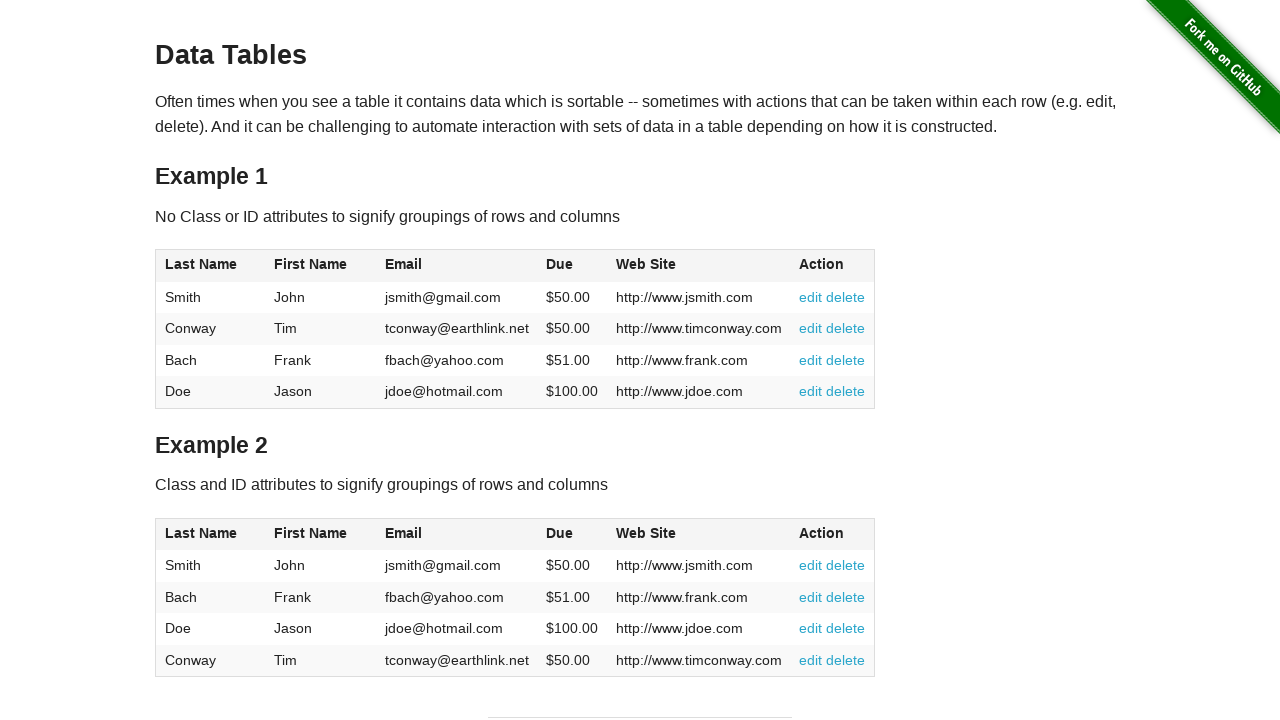

Clicked Due column header again to sort descending at (572, 266) on #table1 thead tr th:nth-of-type(4)
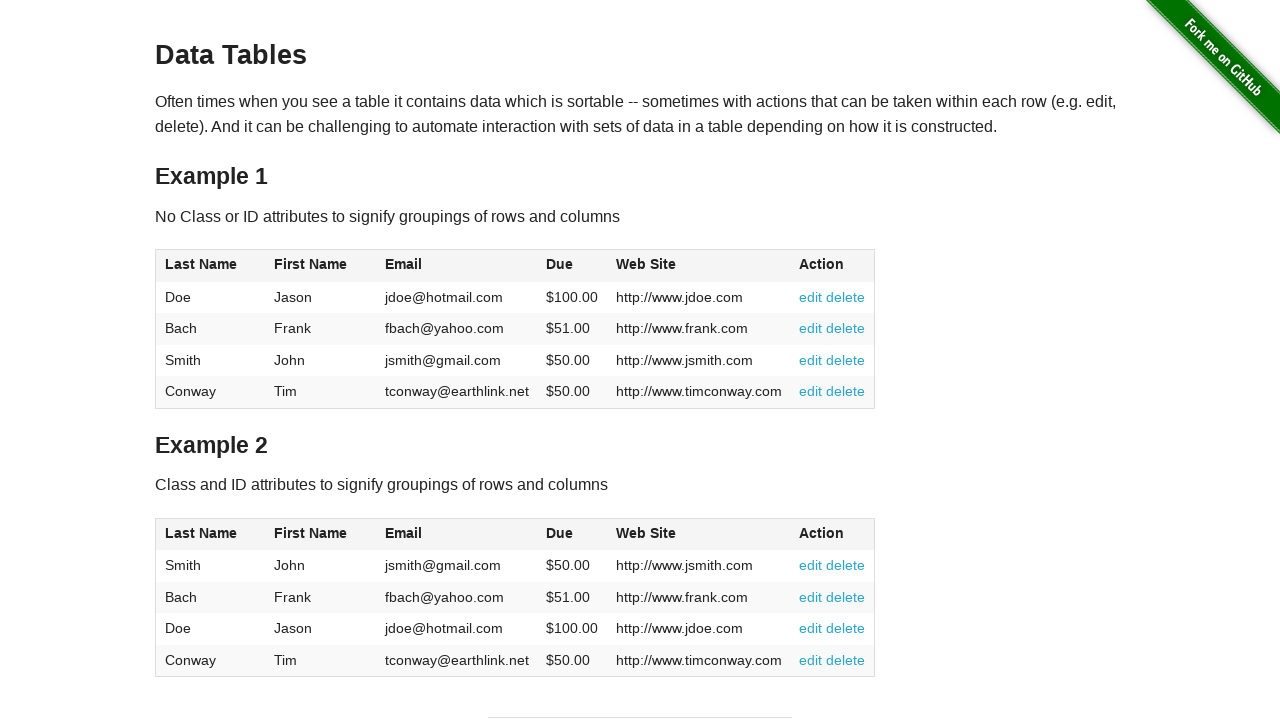

Table updated with descending sort order
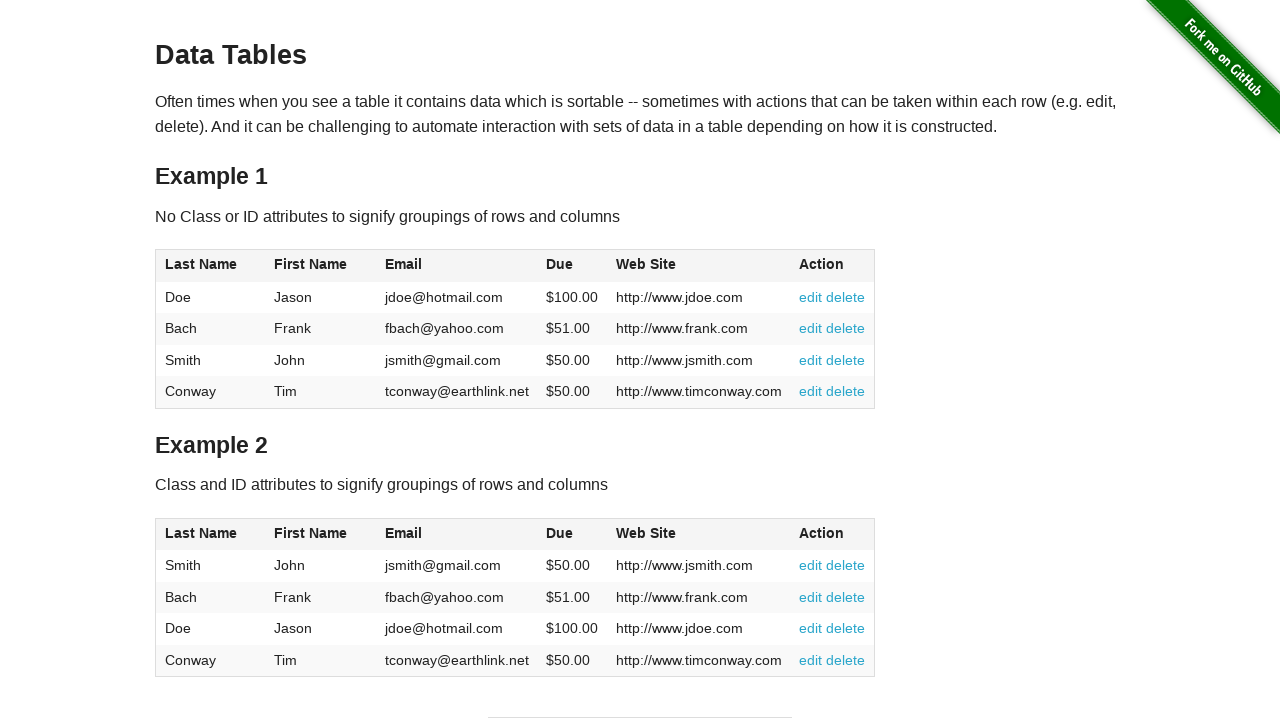

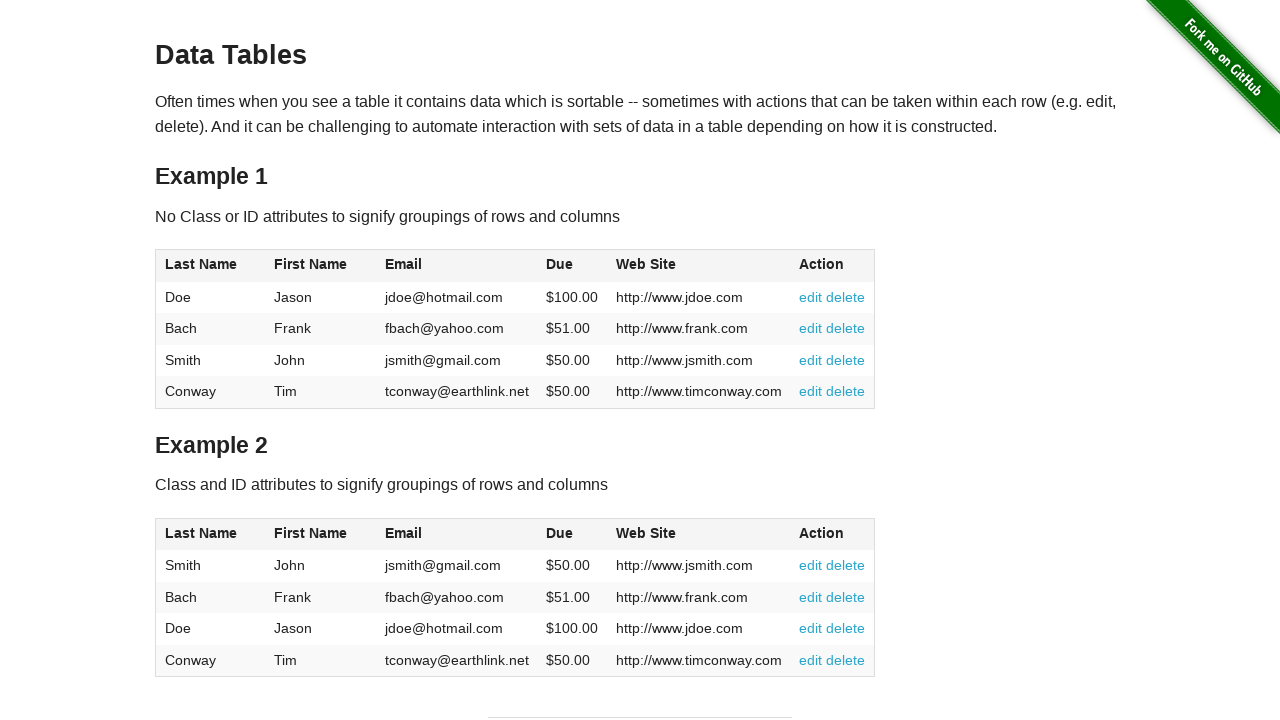